Tests navigation to the Alerts, Frame & Windows page by scrolling down and clicking the corresponding card on the homepage.

Starting URL: https://demoqa.com

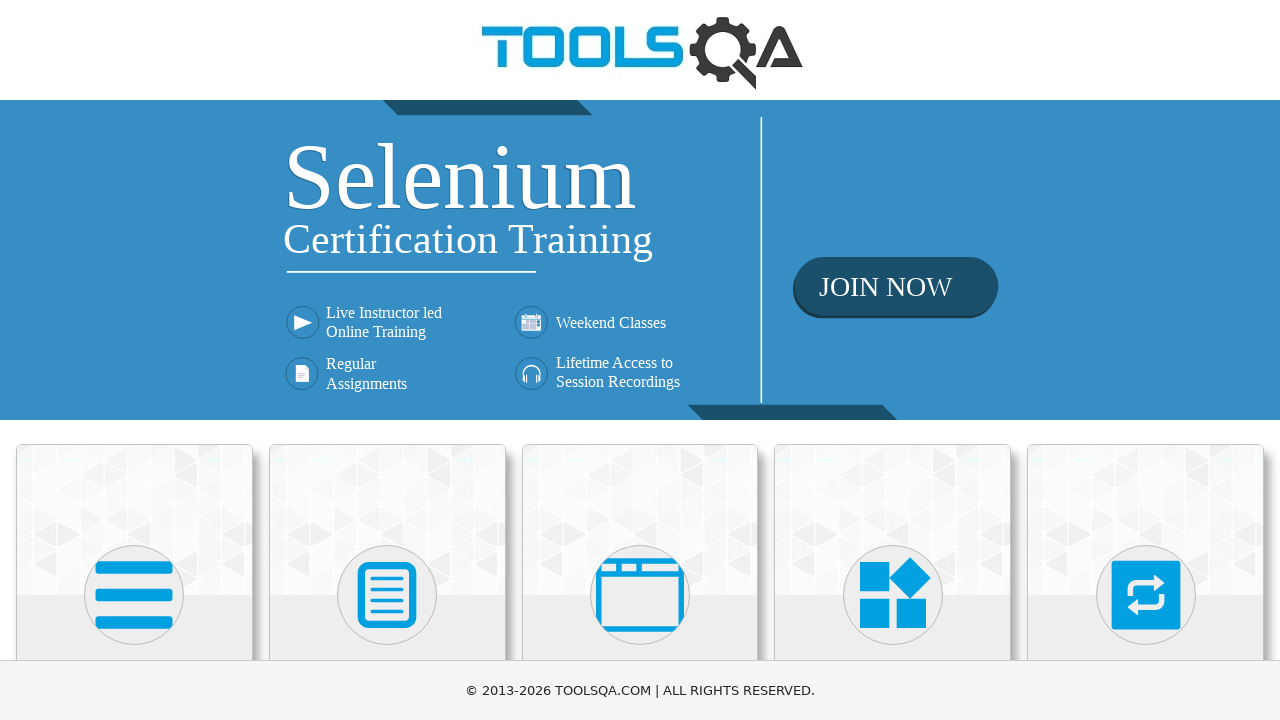

Scrolled down 300 pixels to reveal category cards on homepage
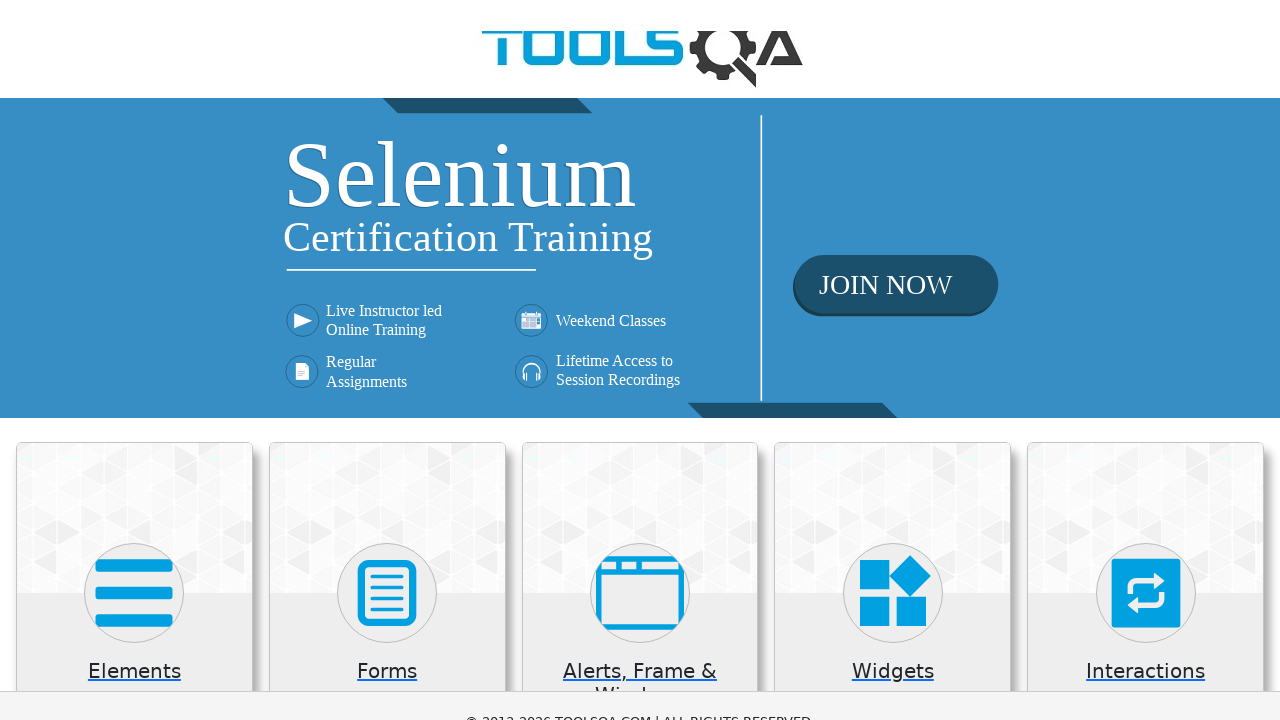

Clicked on 'Alerts, Frame & Windows' card at (640, 344) on div.card:has-text('Alerts, Frame & Windows')
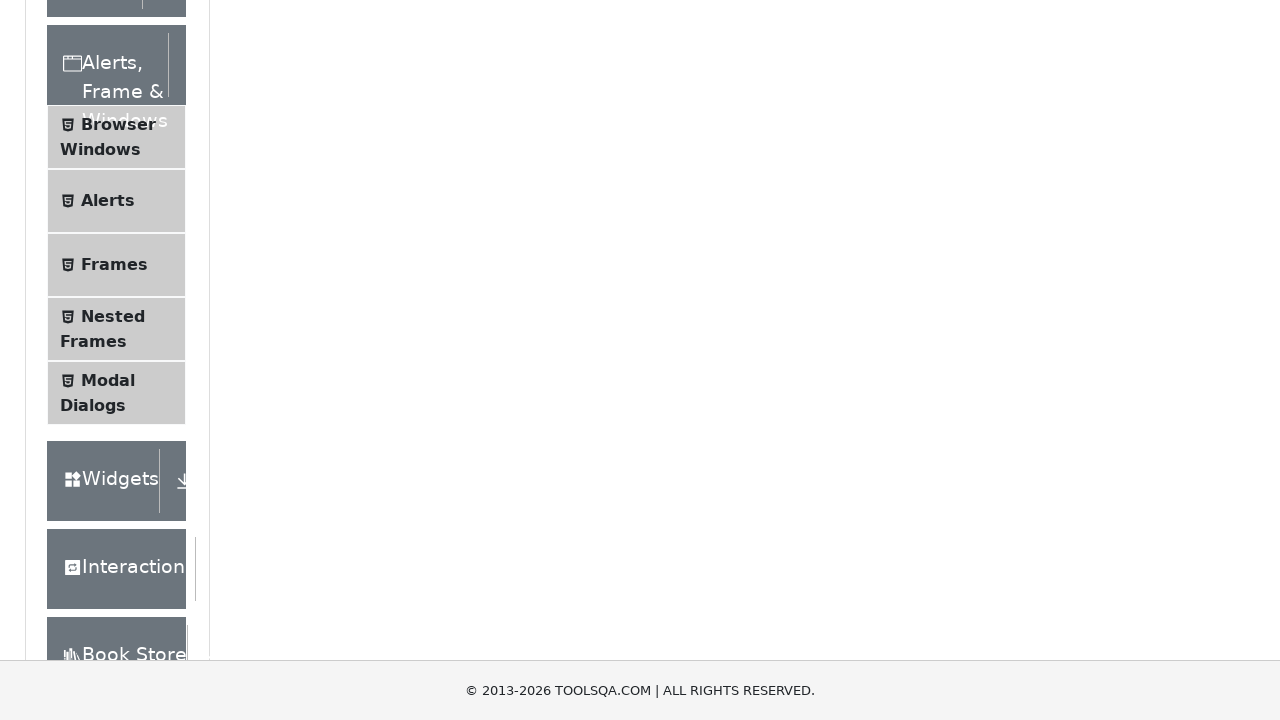

Verified that the 'Alerts, Frame & Windows' page header is displayed
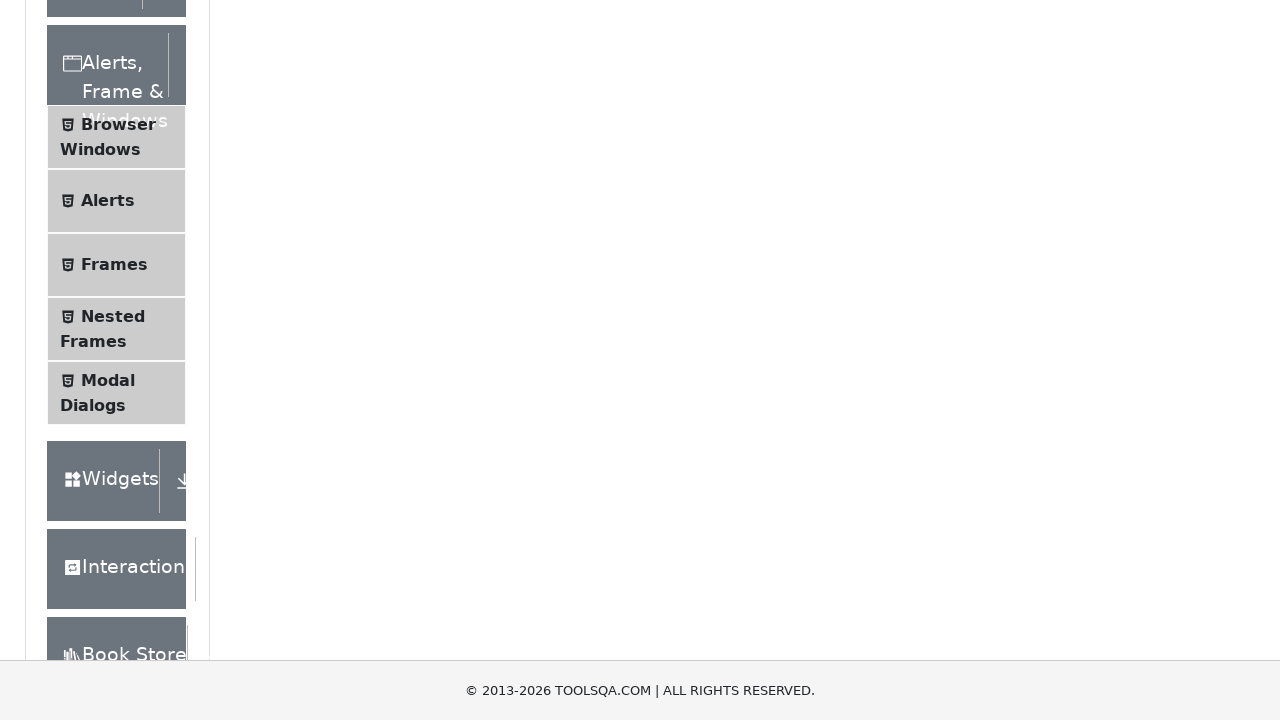

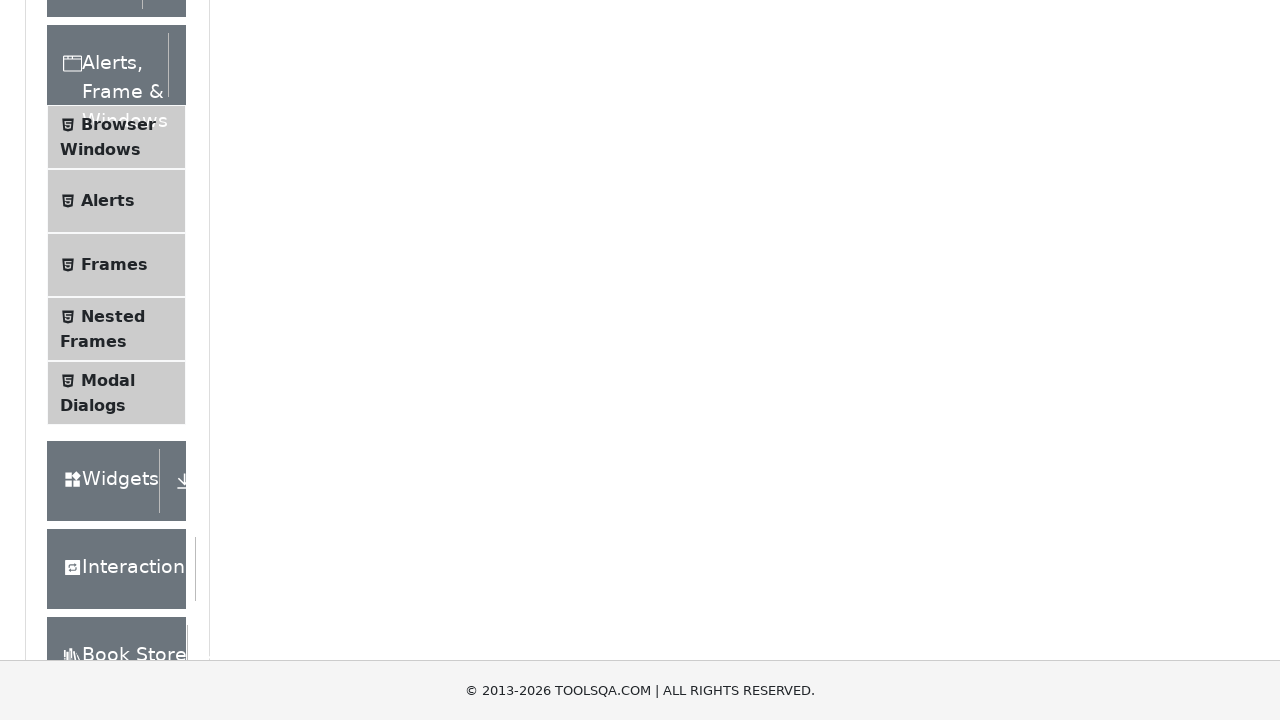